Tests nested iframe navigation by clicking to access iframe-within-iframe view, switching to outer frame, then inner frame, and entering text in an input field inside the nested iframe structure.

Starting URL: https://demo.automationtesting.in/Frames.html

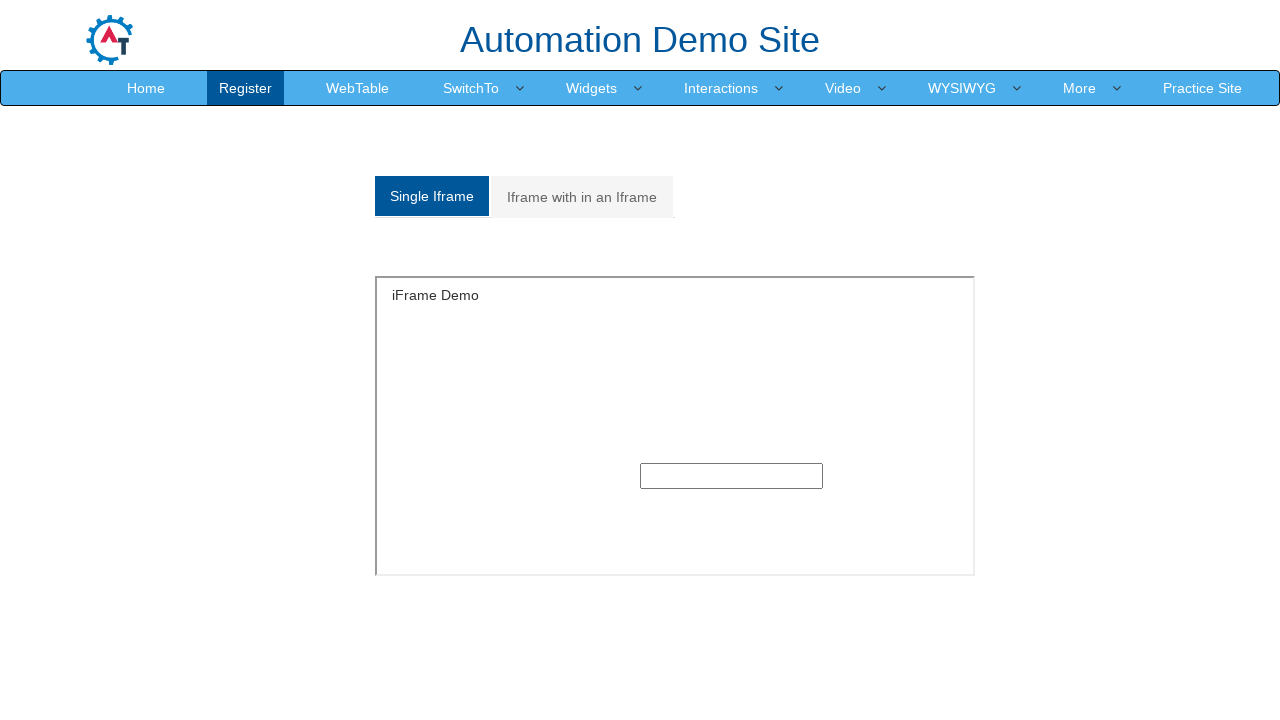

Clicked on 'Iframe with in an Iframe' tab/link at (582, 197) on xpath=//a[normalize-space()='Iframe with in an Iframe']
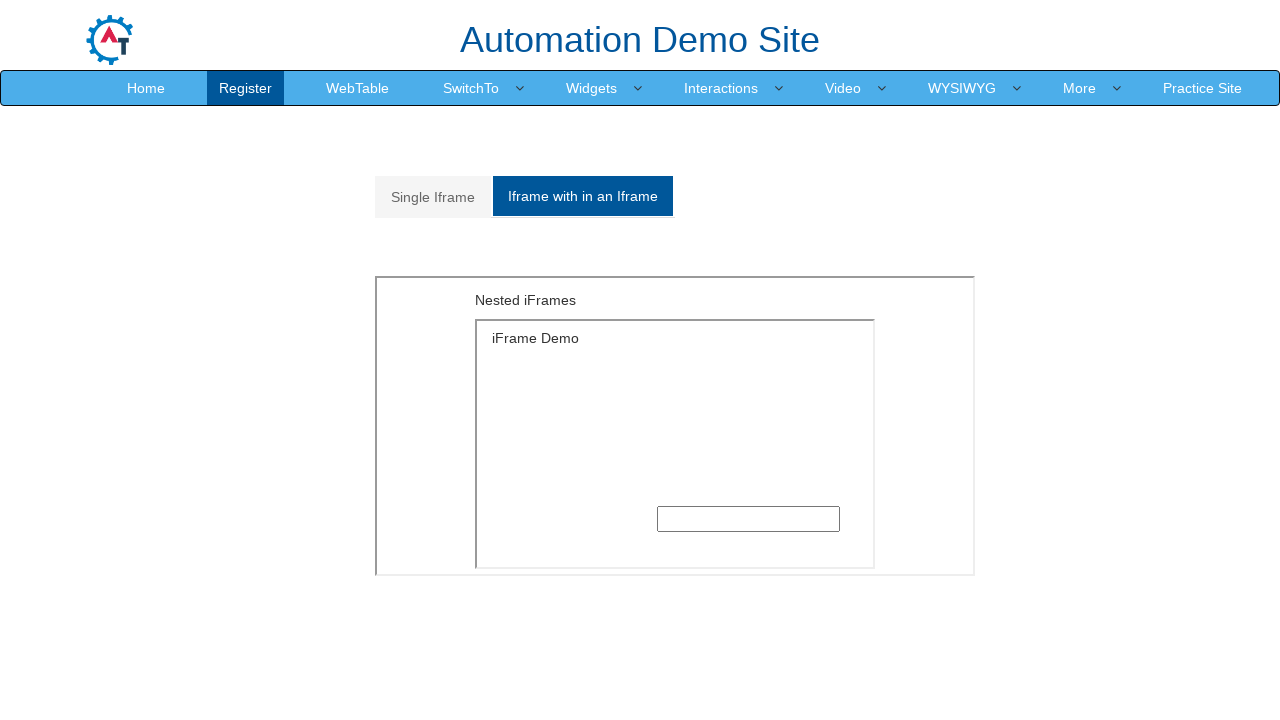

Located and switched to outer frame (MultipleFrames.html)
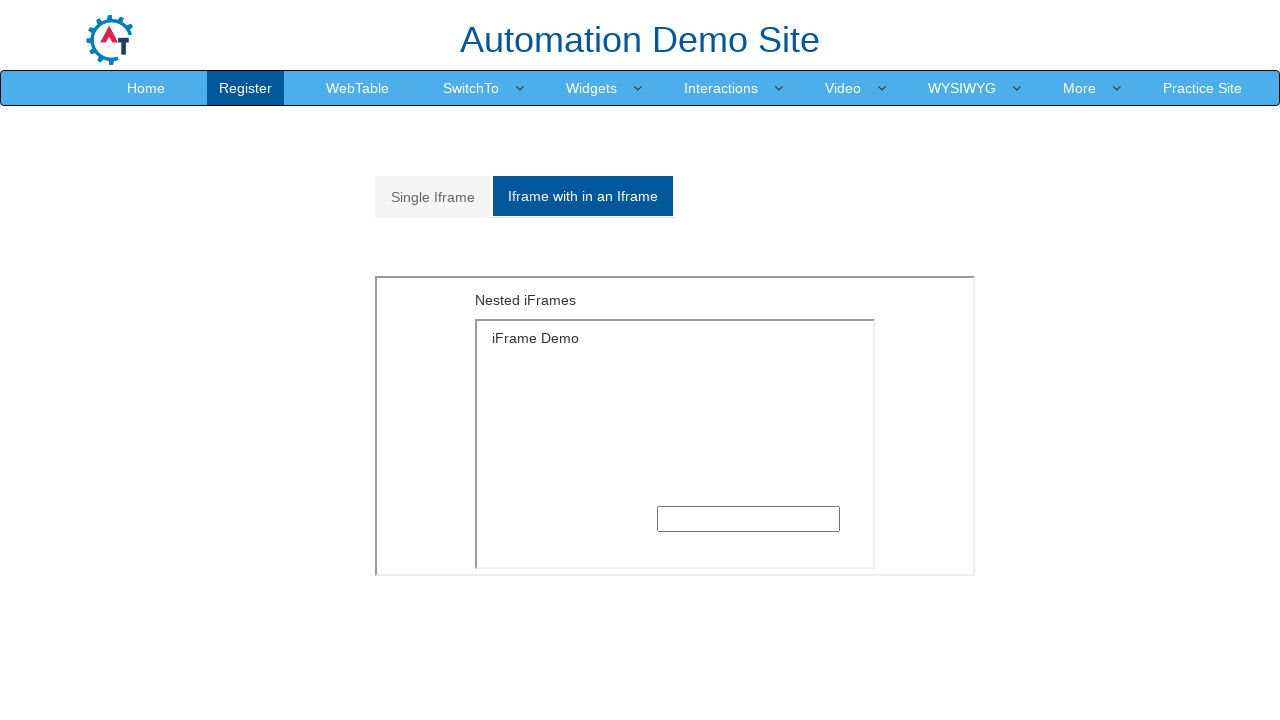

Located and switched to inner frame (SingleFrame.html) within outer frame
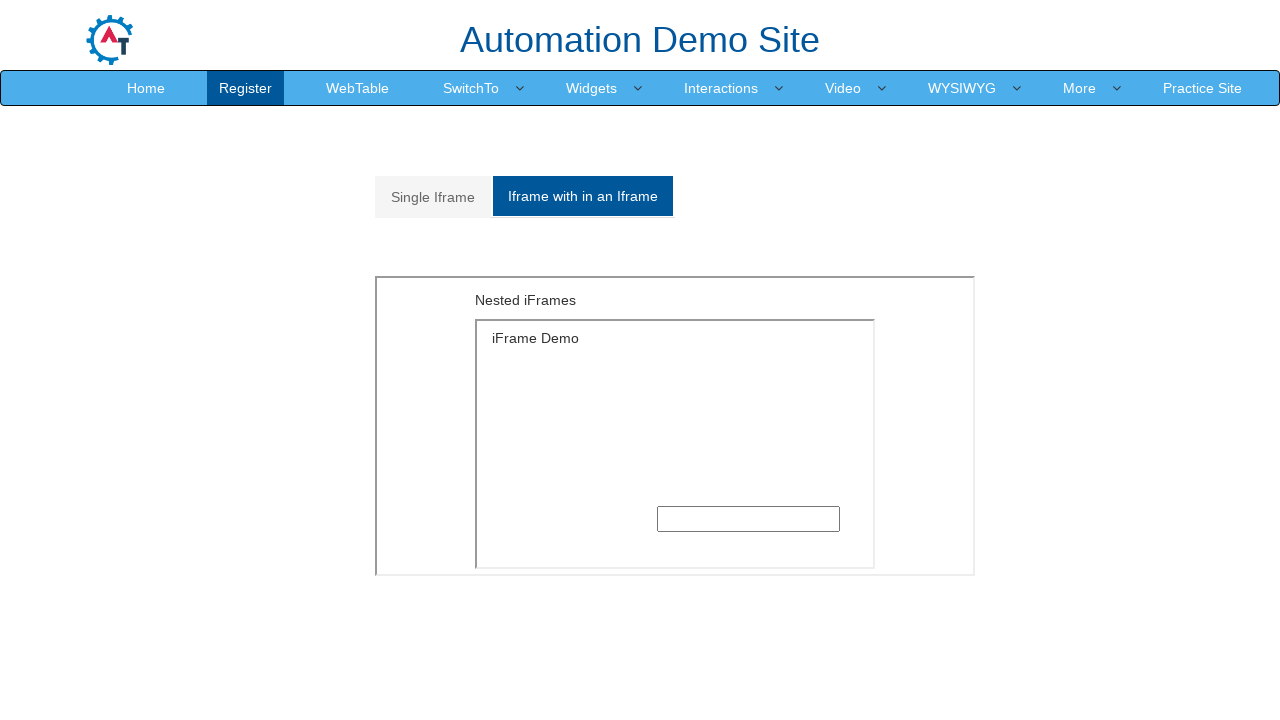

Entered text 'Callistus Jude' in input field inside nested iframe structure on iframe[src='MultipleFrames.html'] >> internal:control=enter-frame >> iframe[src=
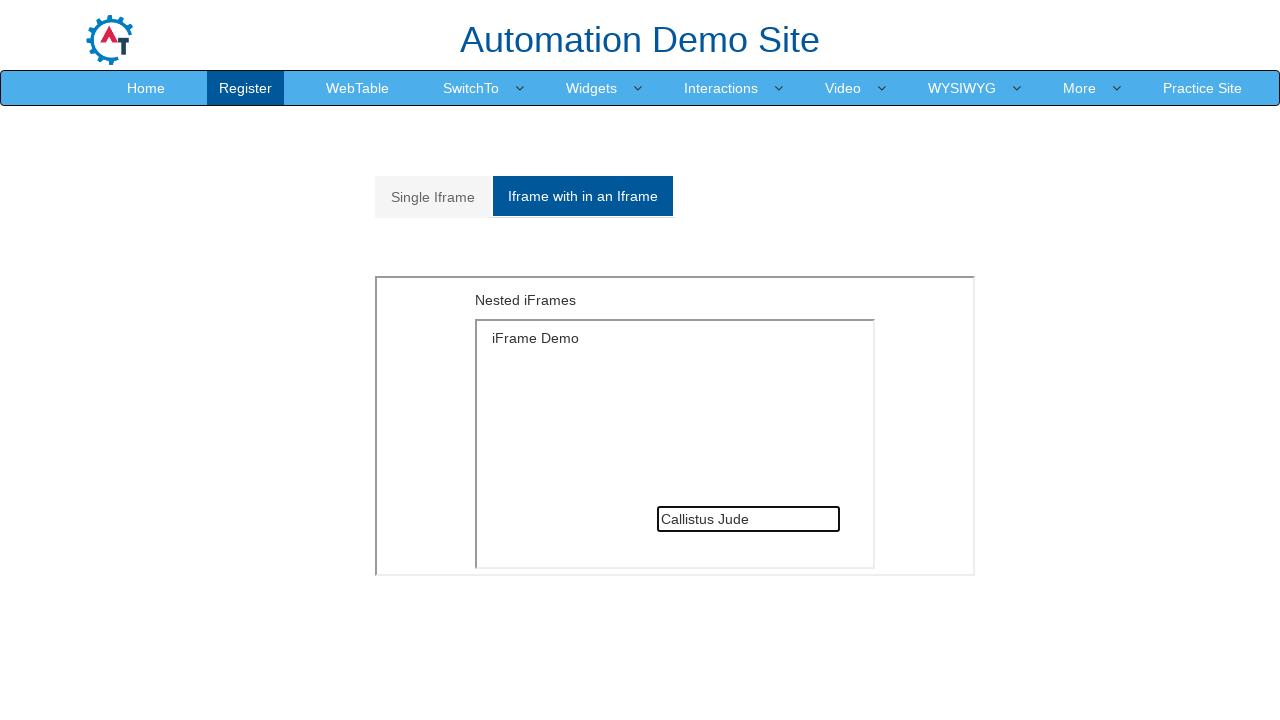

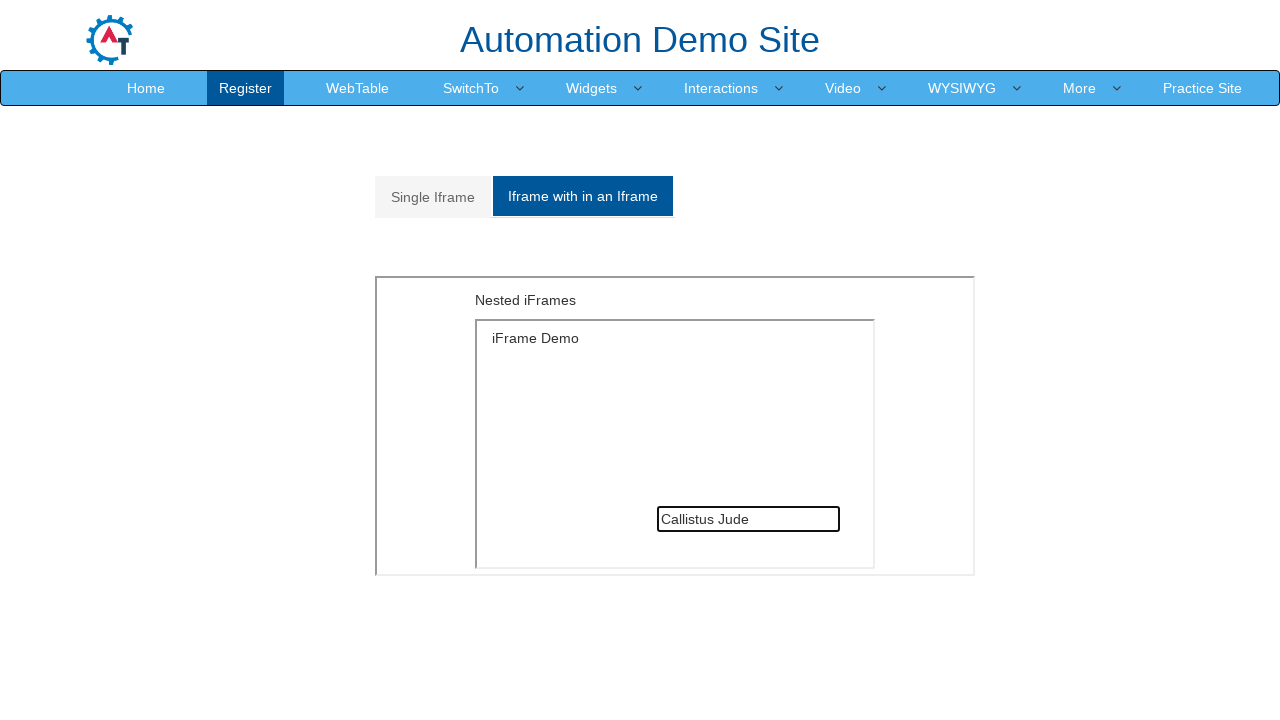